Tests selecting a specific date (June 10, 2025) by clicking through the calendar UI - navigating to year view, selecting year, month, and day.

Starting URL: https://rahulshettyacademy.com/seleniumPractise/#/offers

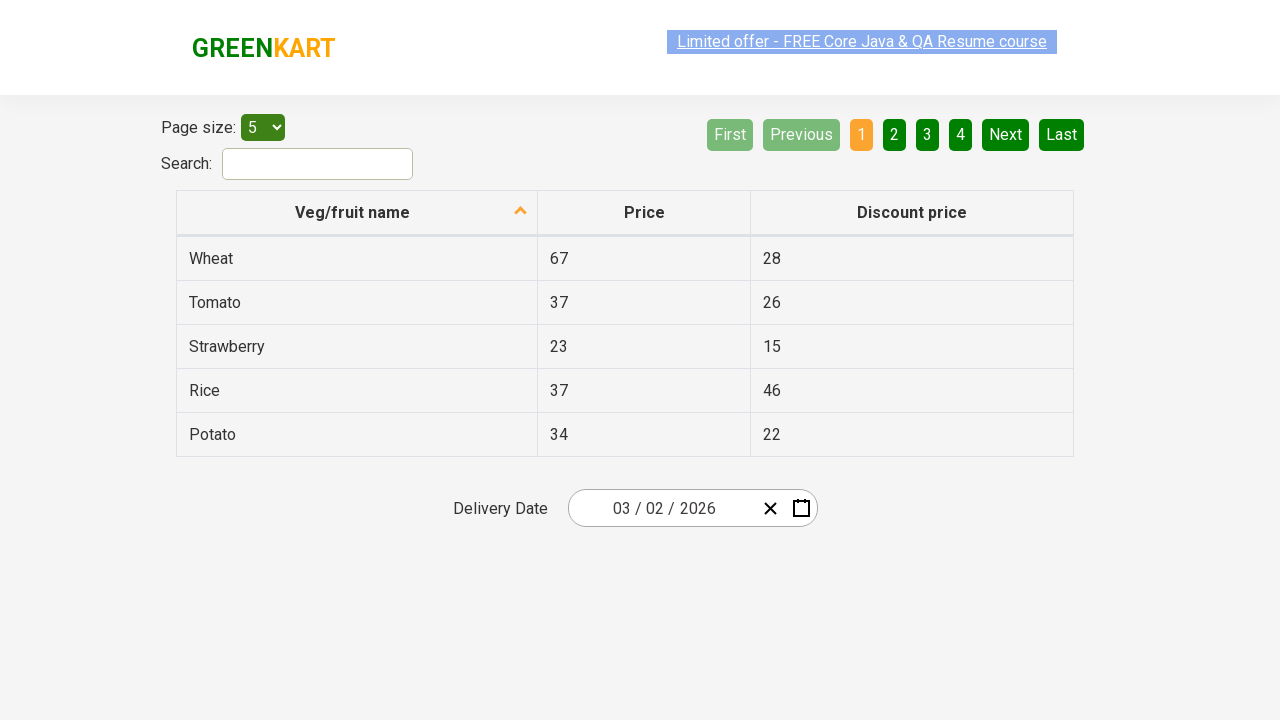

Clicked on calendar wrapper to open date picker at (692, 508) on .react-date-picker__wrapper
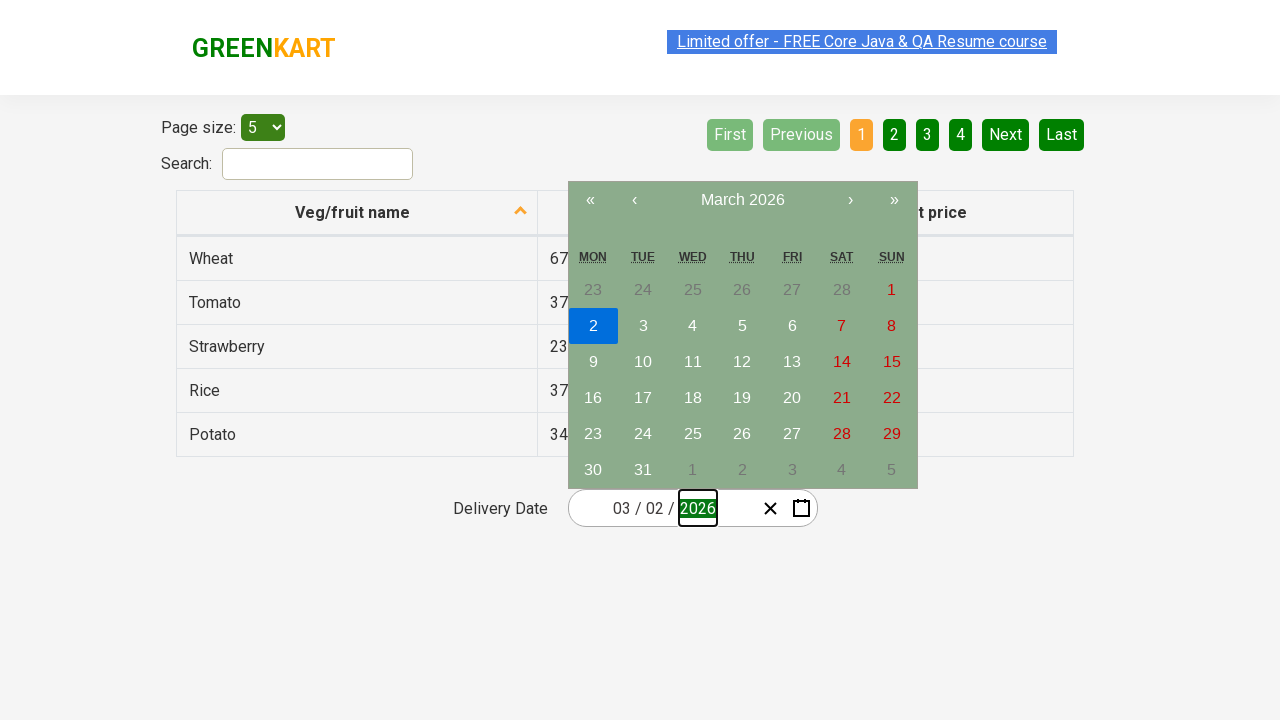

Clicked on month label to navigate to month view at (742, 200) on .react-calendar__navigation__label
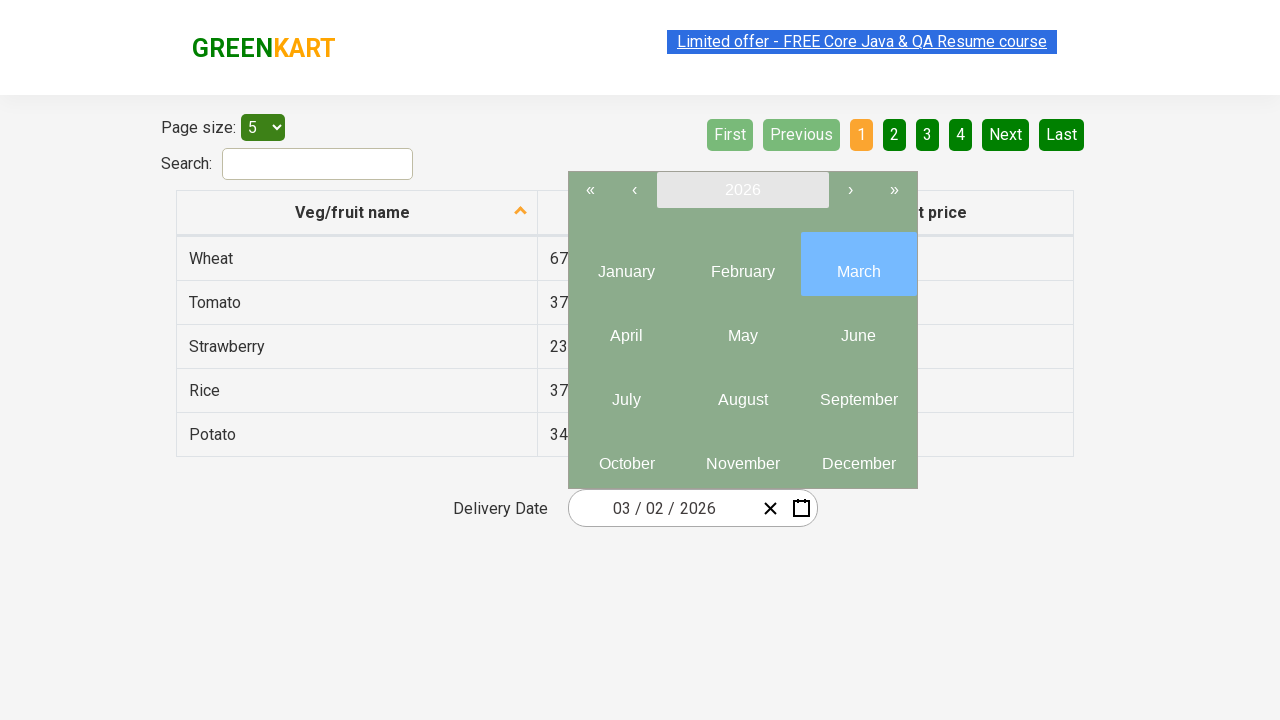

Calendar view container loaded and is visible
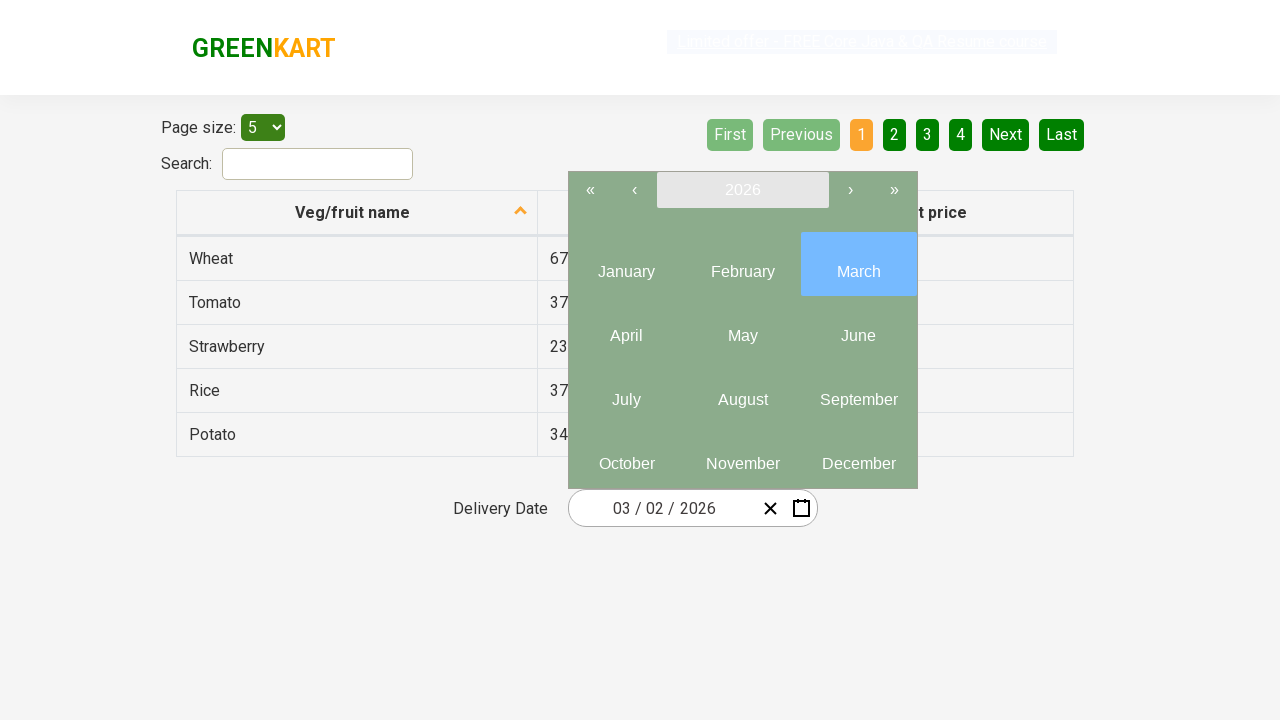

Clicked on year label to navigate to year view at (742, 190) on .react-calendar__navigation__label
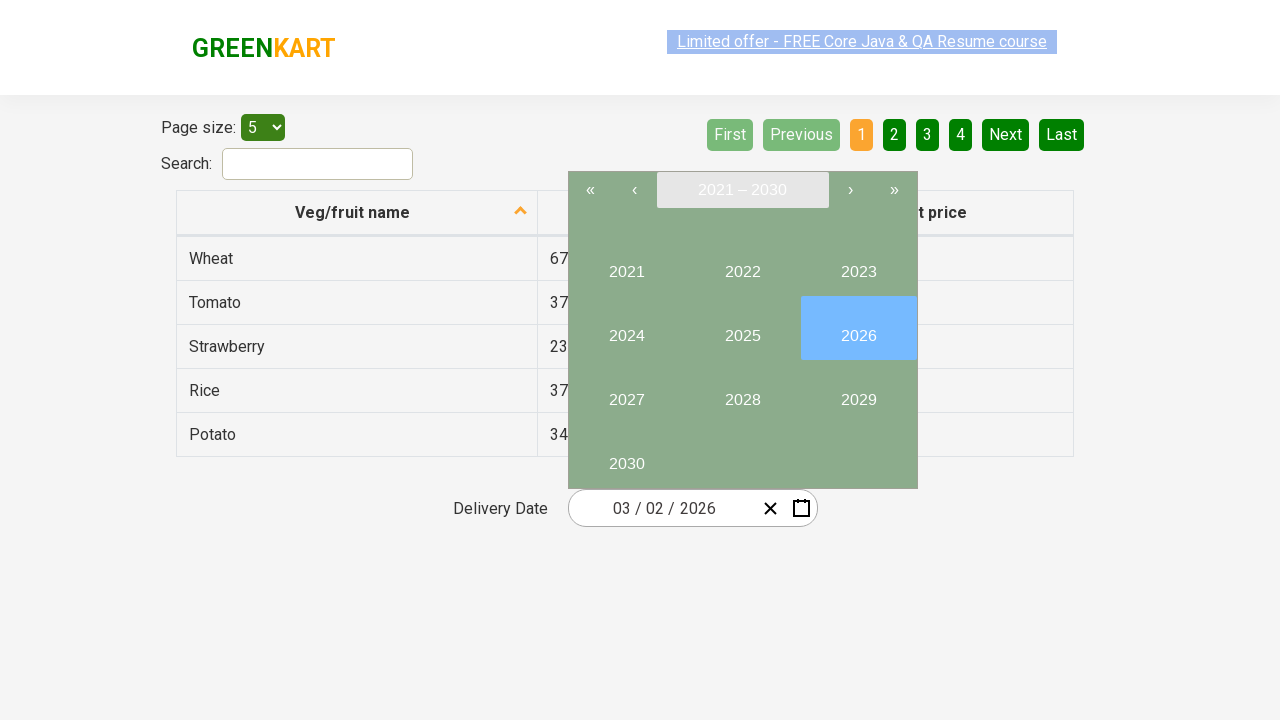

Selected year 2025 at (742, 328) on button:has-text('2025')
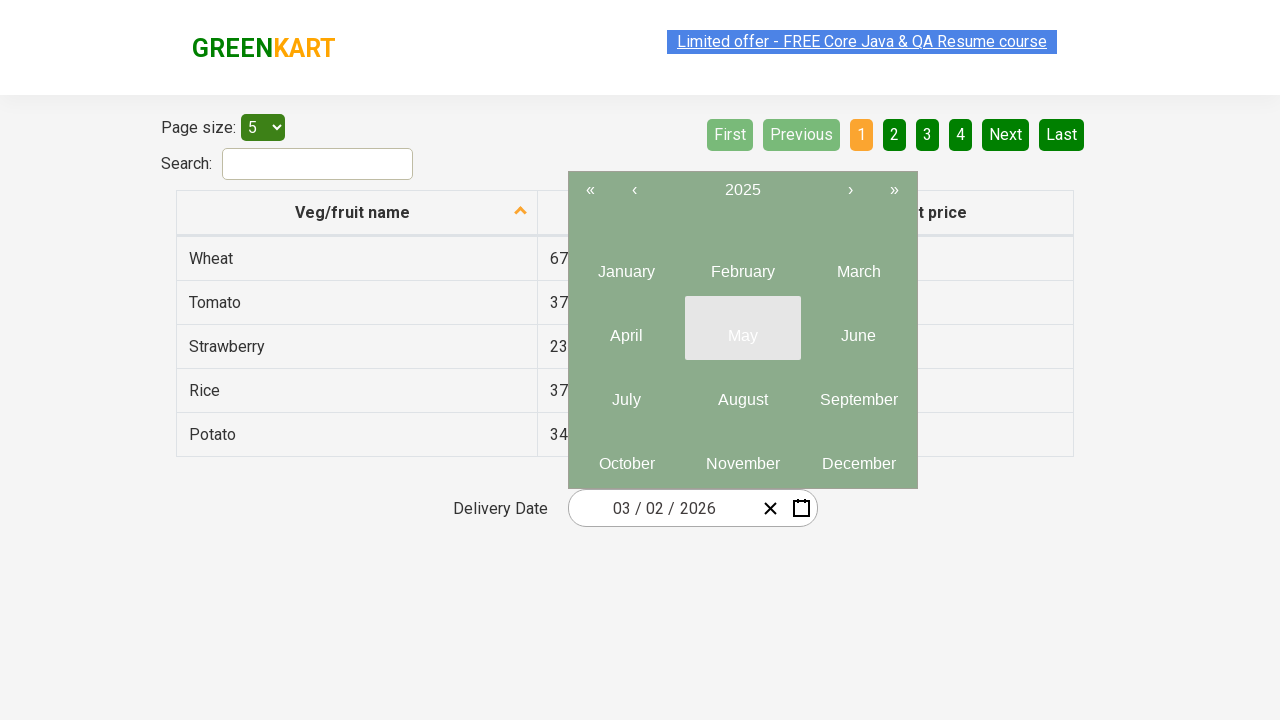

Selected month at index 6 (June) at (626, 392) on .react-calendar__year-view__months >> button >> nth=6
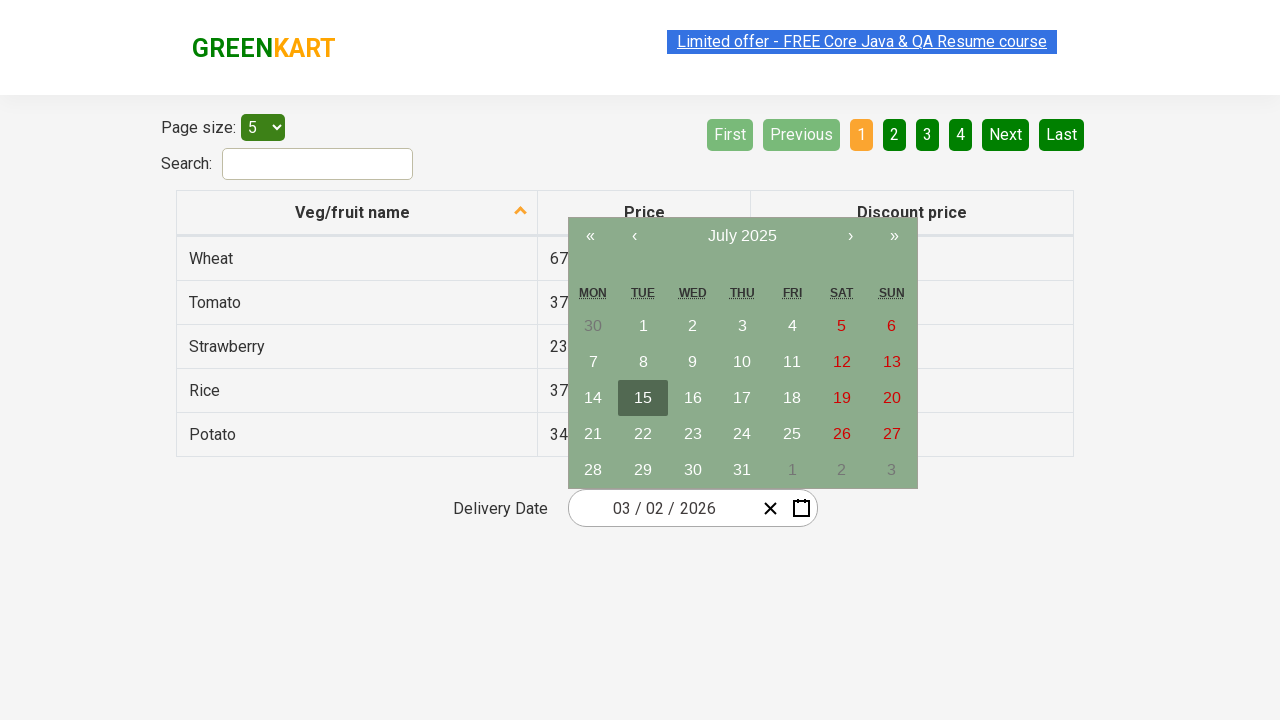

Selected day 10 from the calendar grid at (742, 362) on .react-calendar__month-view__days >> button >> nth=10
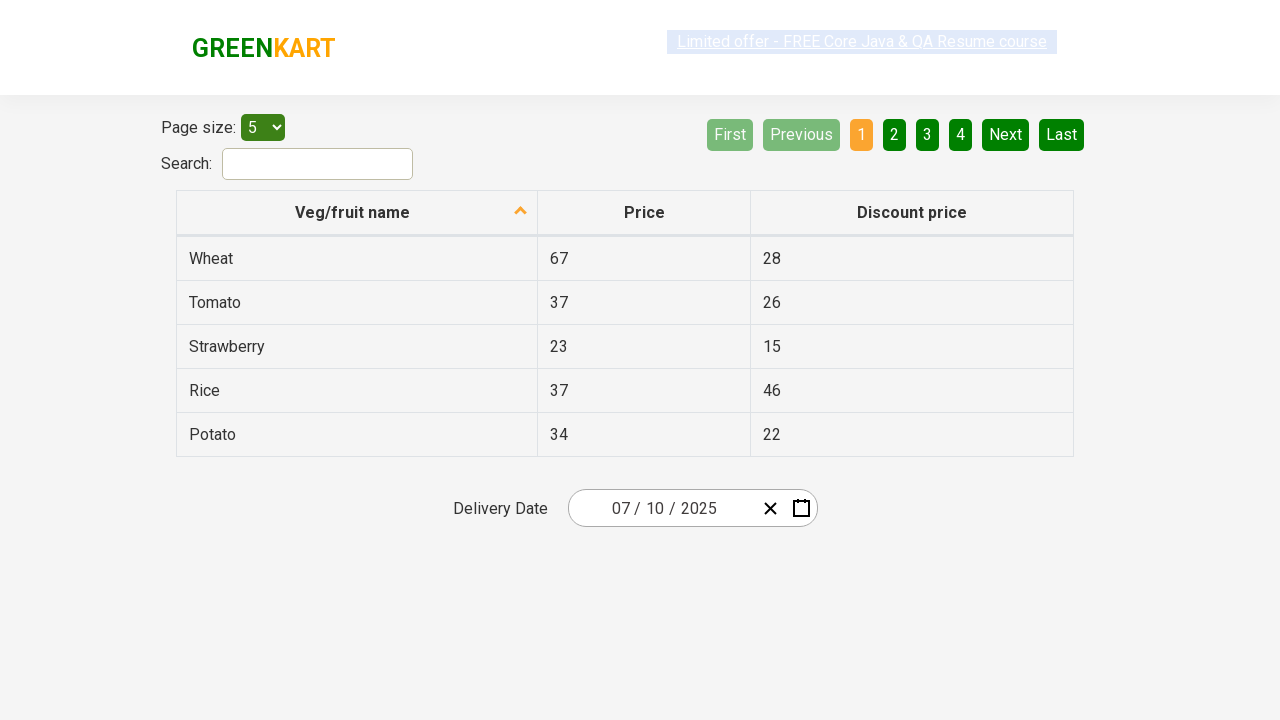

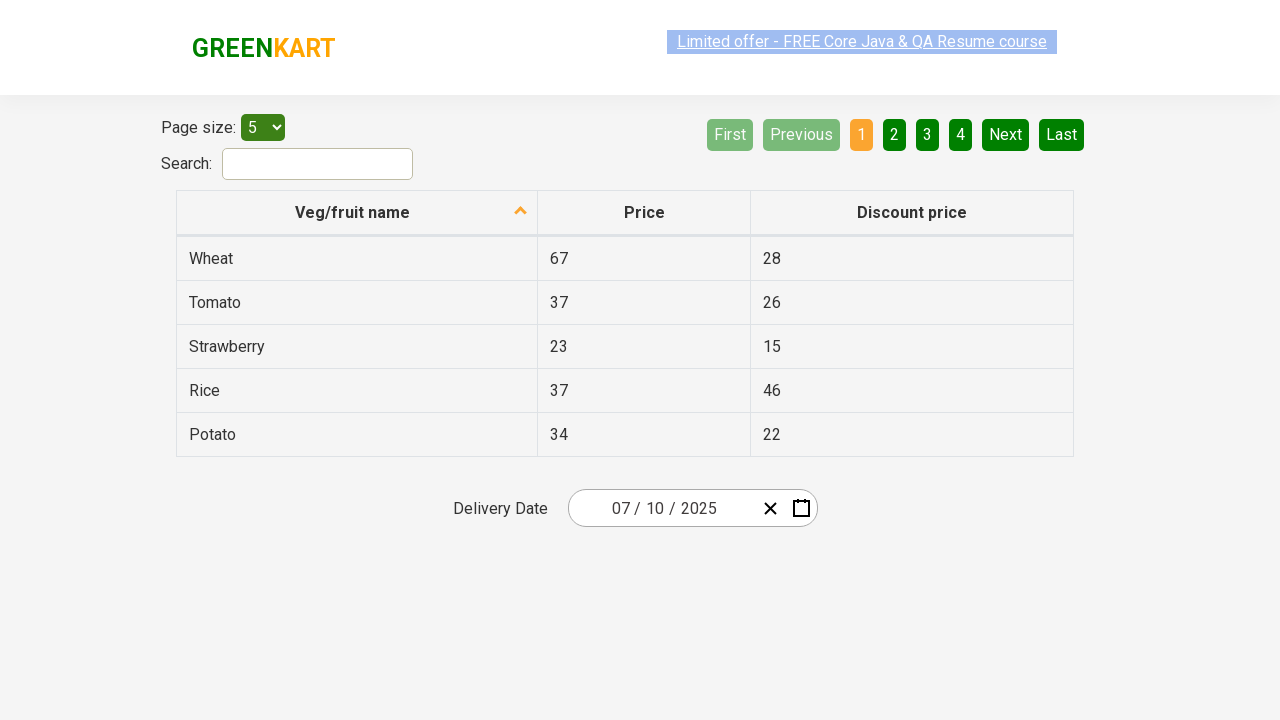